Tests JavaScript alert and confirm dialog handling by entering a name, triggering alerts, and accepting/dismissing them

Starting URL: https://rahulshettyacademy.com/AutomationPractice/

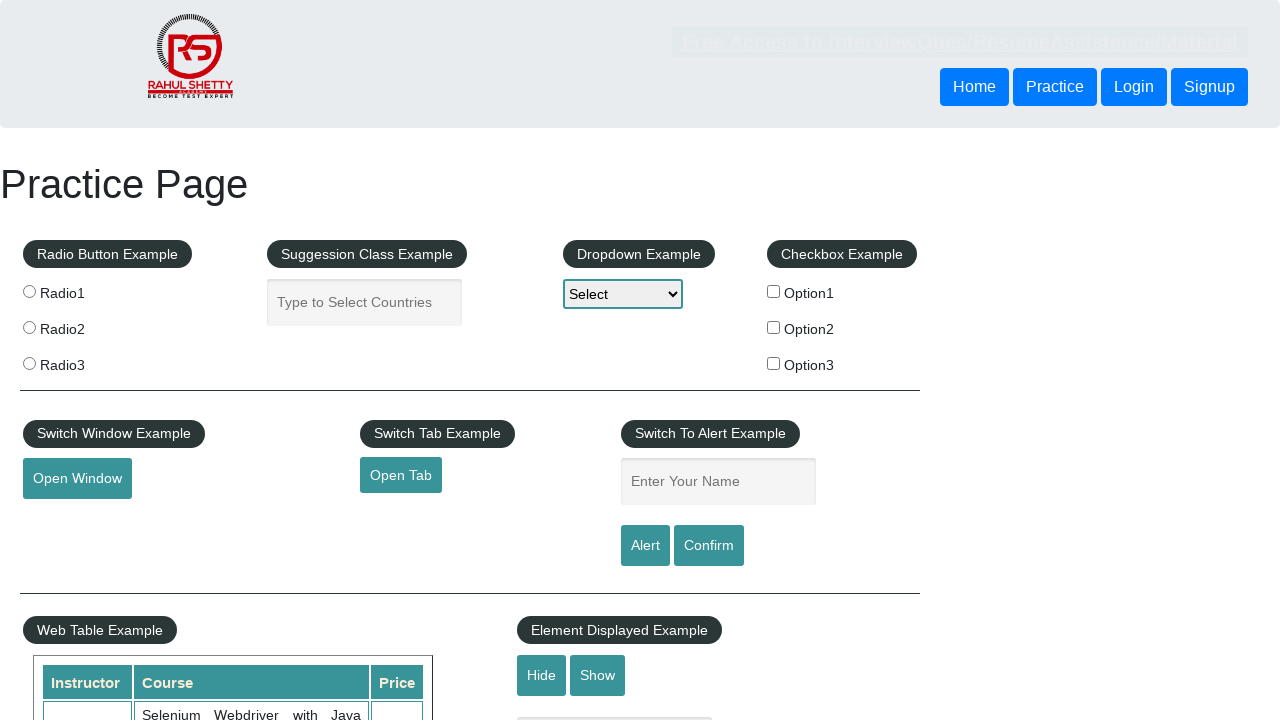

Filled name field with 'Pooja' on #name
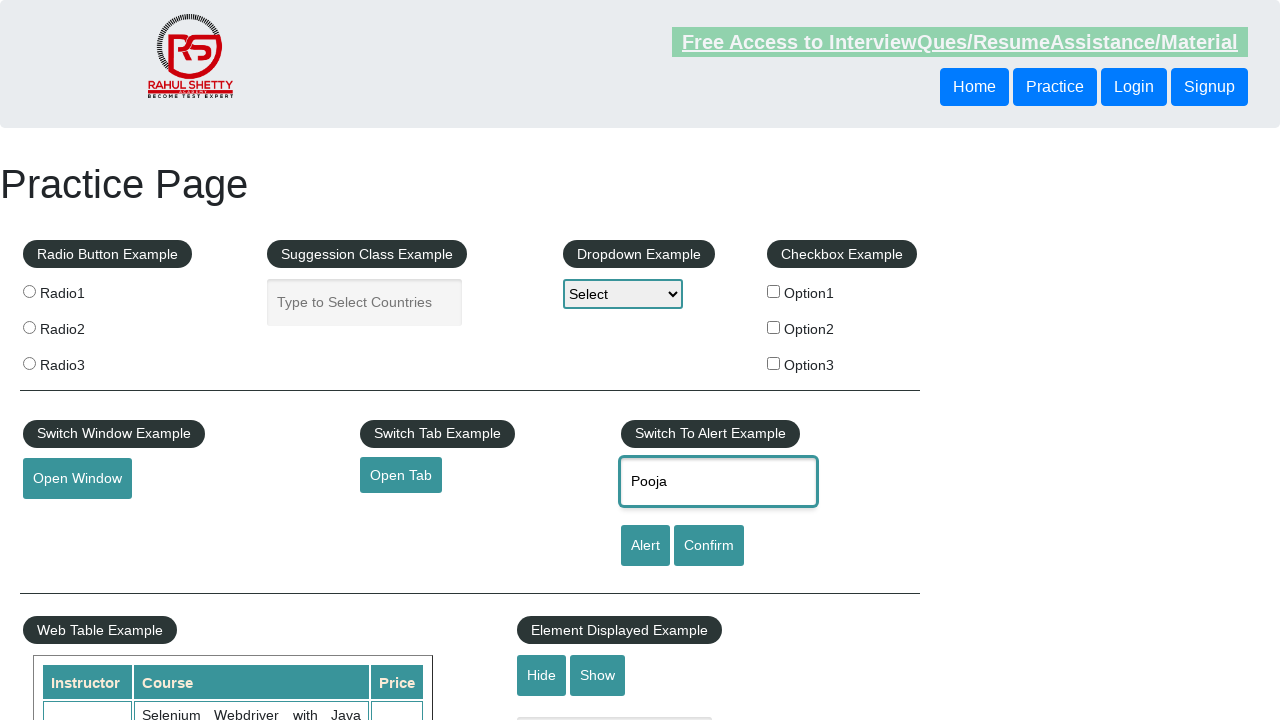

Set up dialog handler to accept alerts
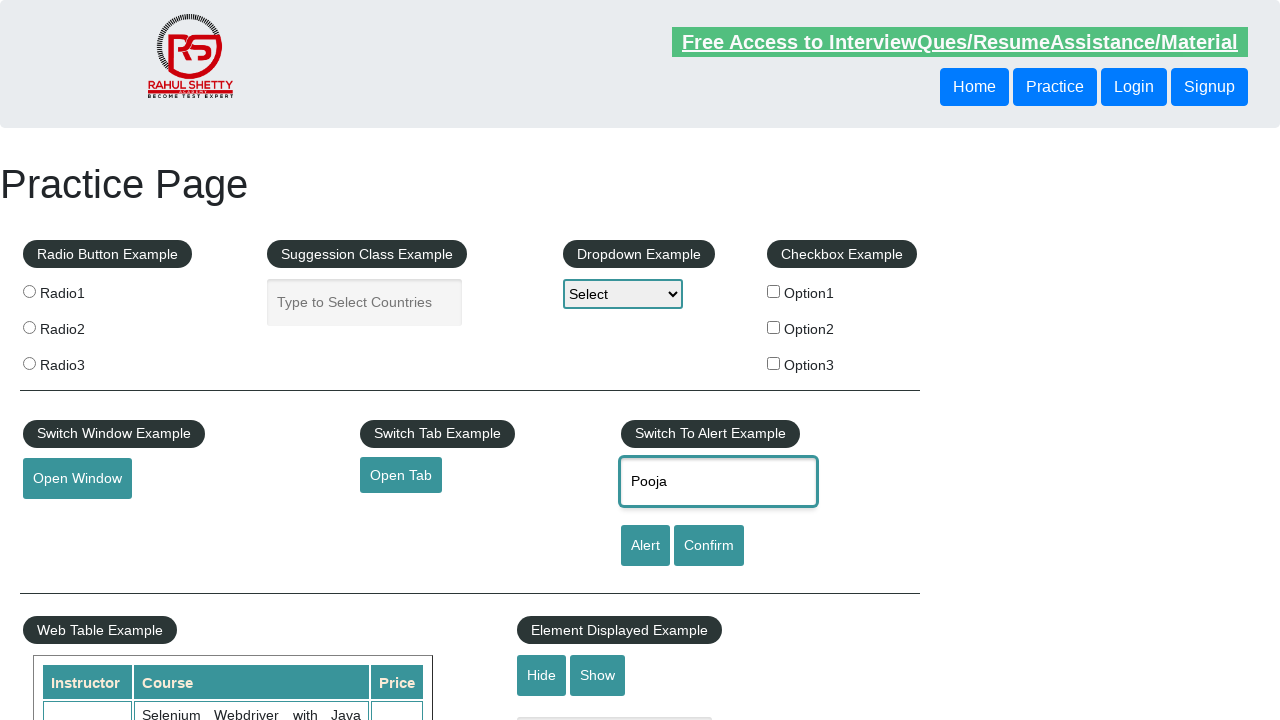

Clicked alert button and accepted the JavaScript alert at (645, 546) on #alertbtn
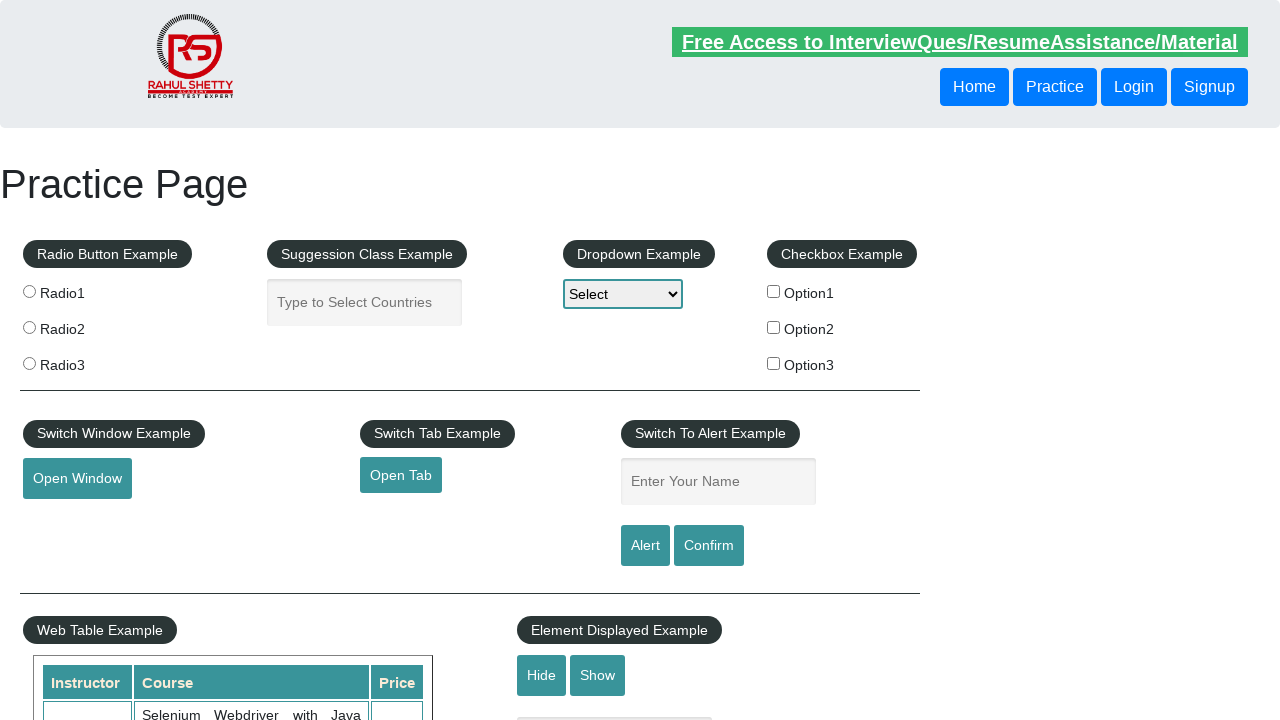

Set up dialog handler to dismiss confirm dialogs
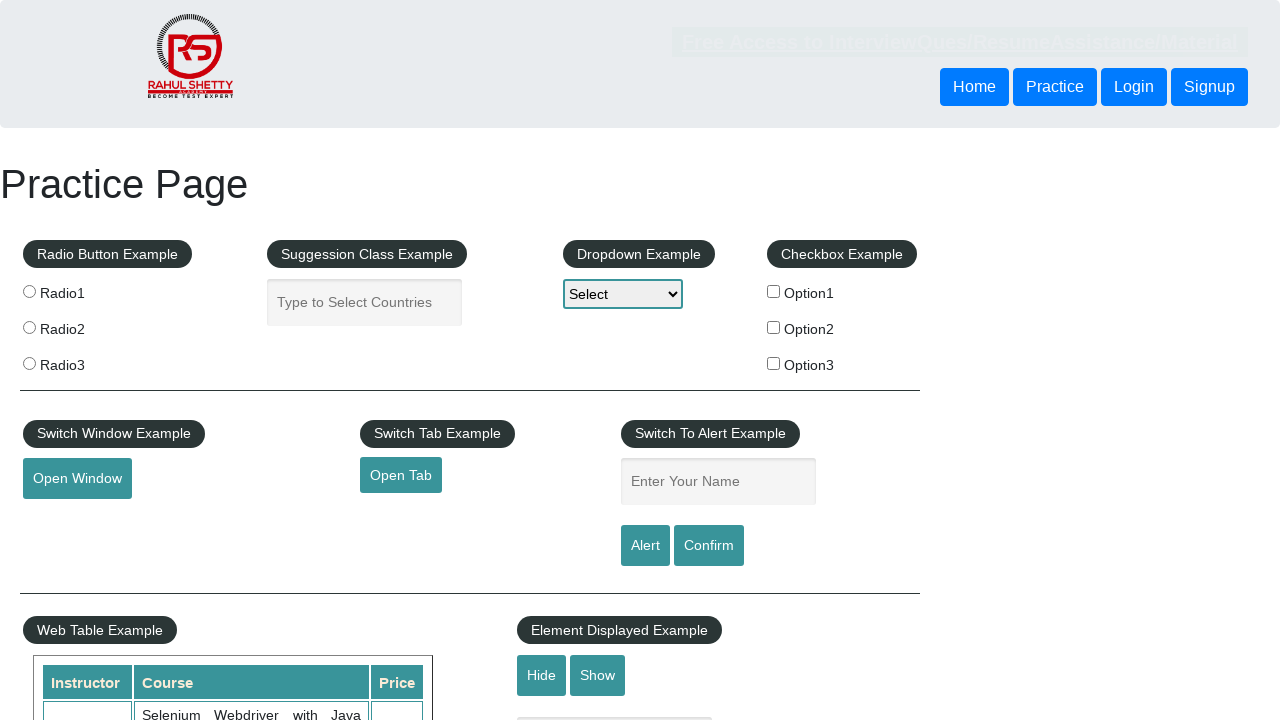

Clicked confirm button and dismissed the confirmation dialog at (709, 546) on #confirmbtn
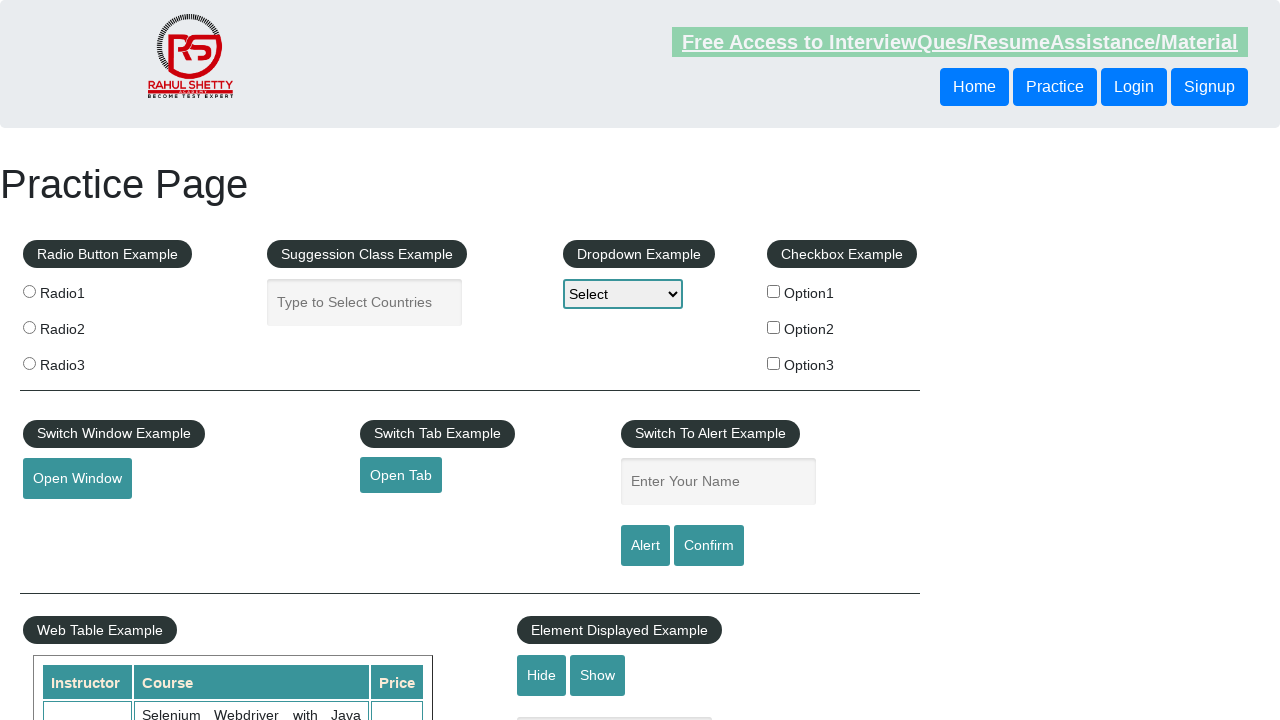

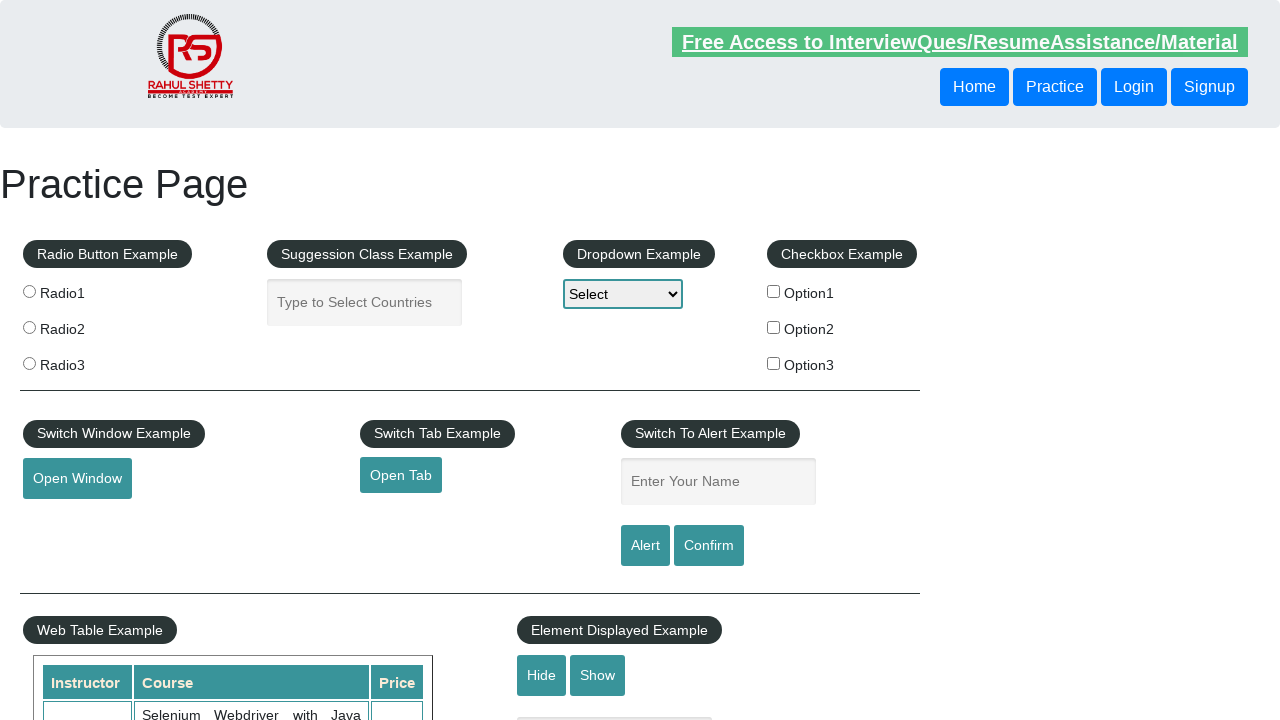